Tests filling textarea elements by name and XPath selectors

Starting URL: http://sahitest.com/demo/formTest.htm

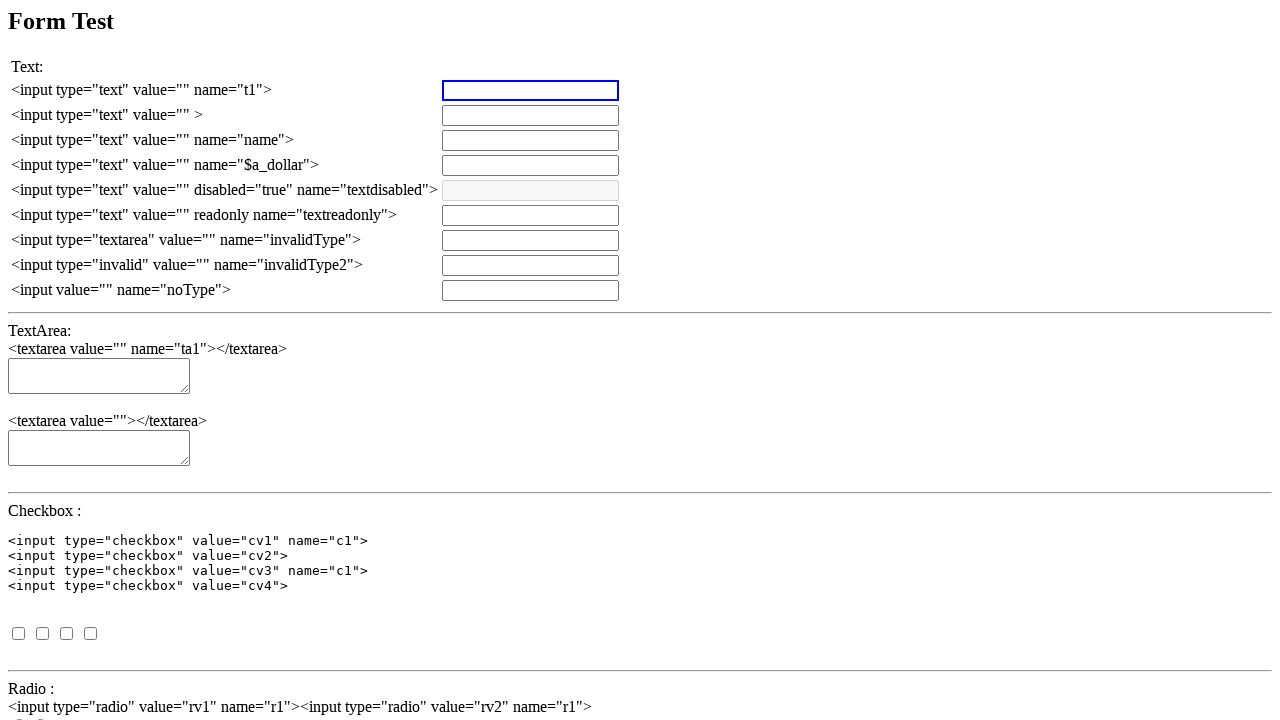

Set up dialog handler to accept alert popups
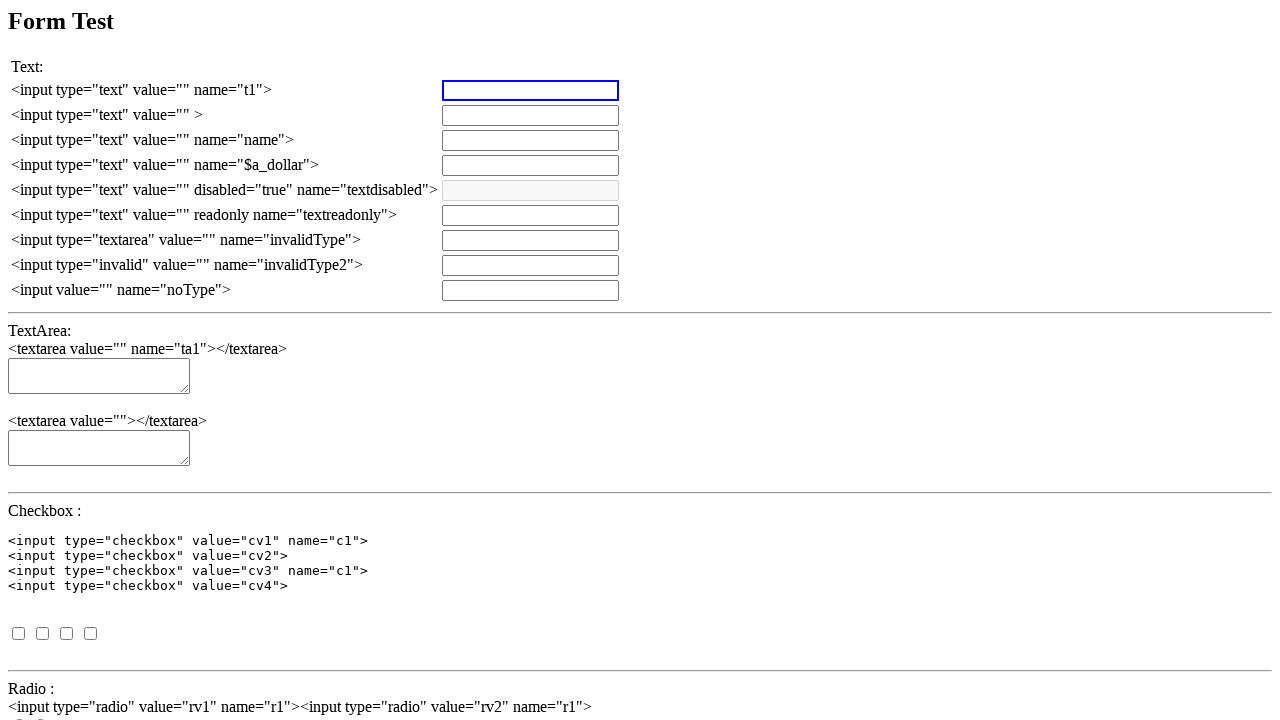

Filled first textarea (name='ta1') with sample text on textarea[name='ta1']
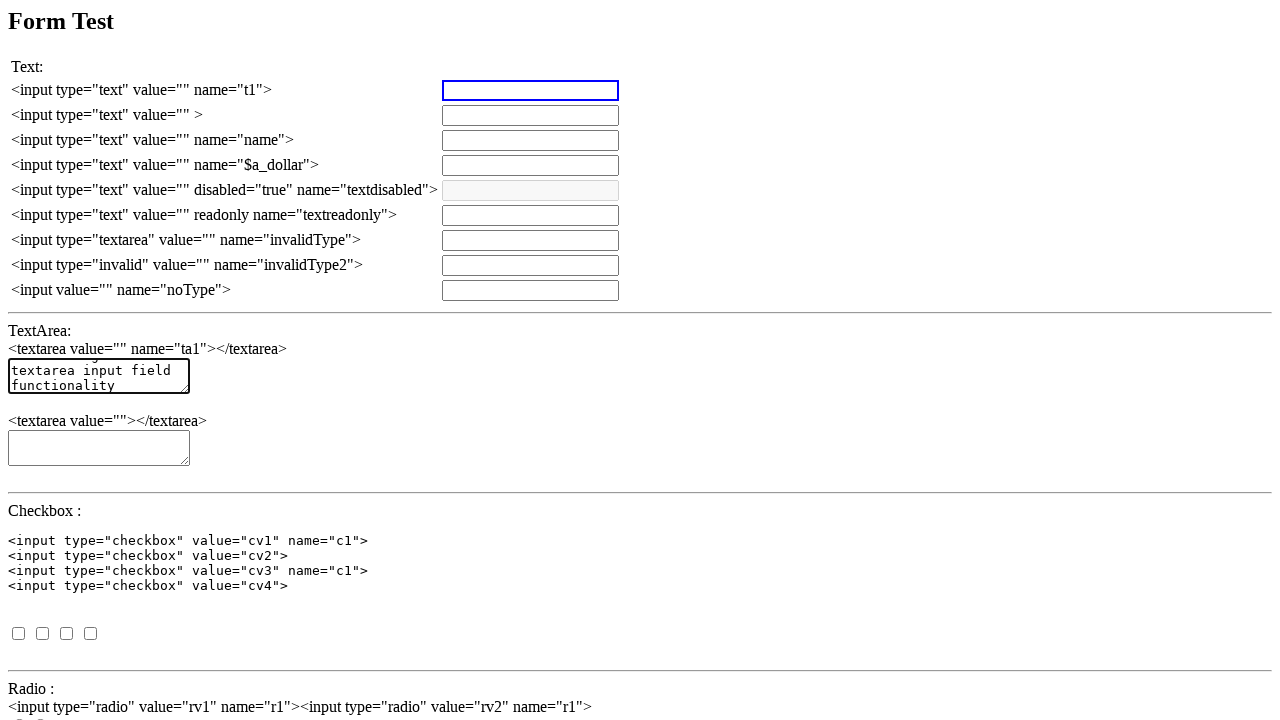

Filled second textarea (xpath) with additional sample text on //textarea[2]
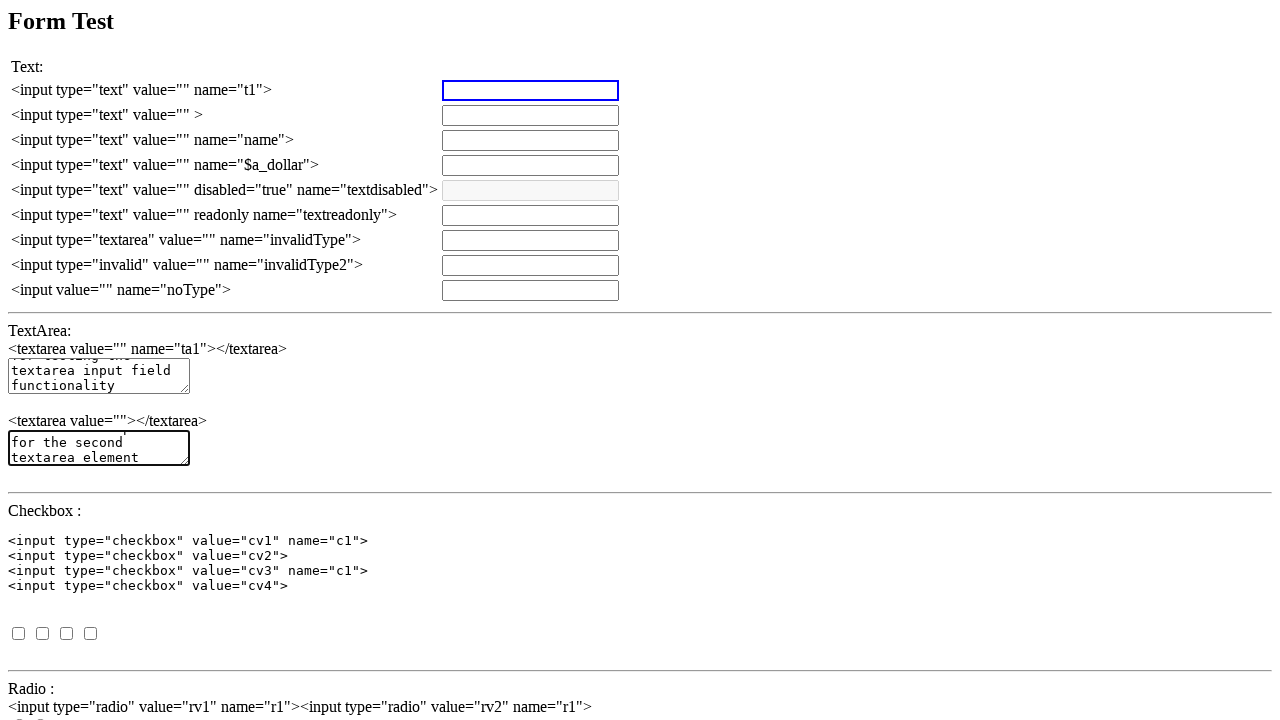

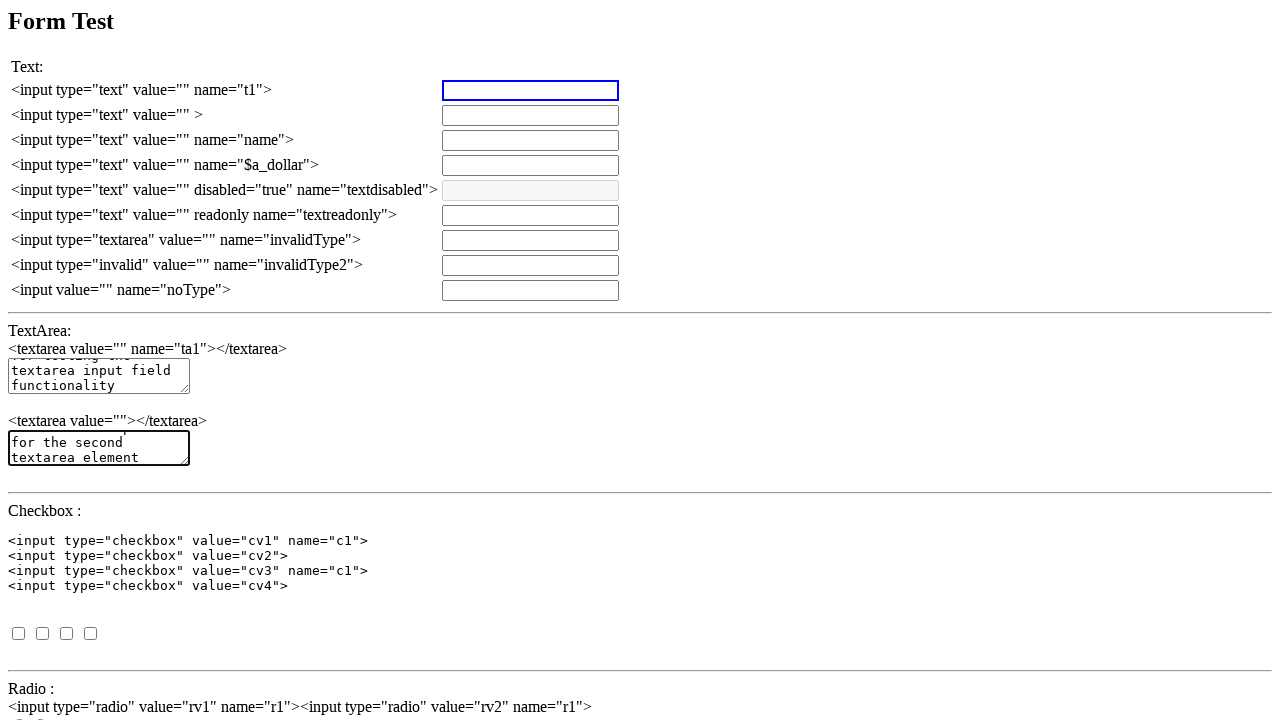